Navigates to the live tennis scores "In Play" page and checks if any retirement events (containing "- ret.") are displayed on the page.

Starting URL: https://www.livexscores.com/?p=4&sport=tennis

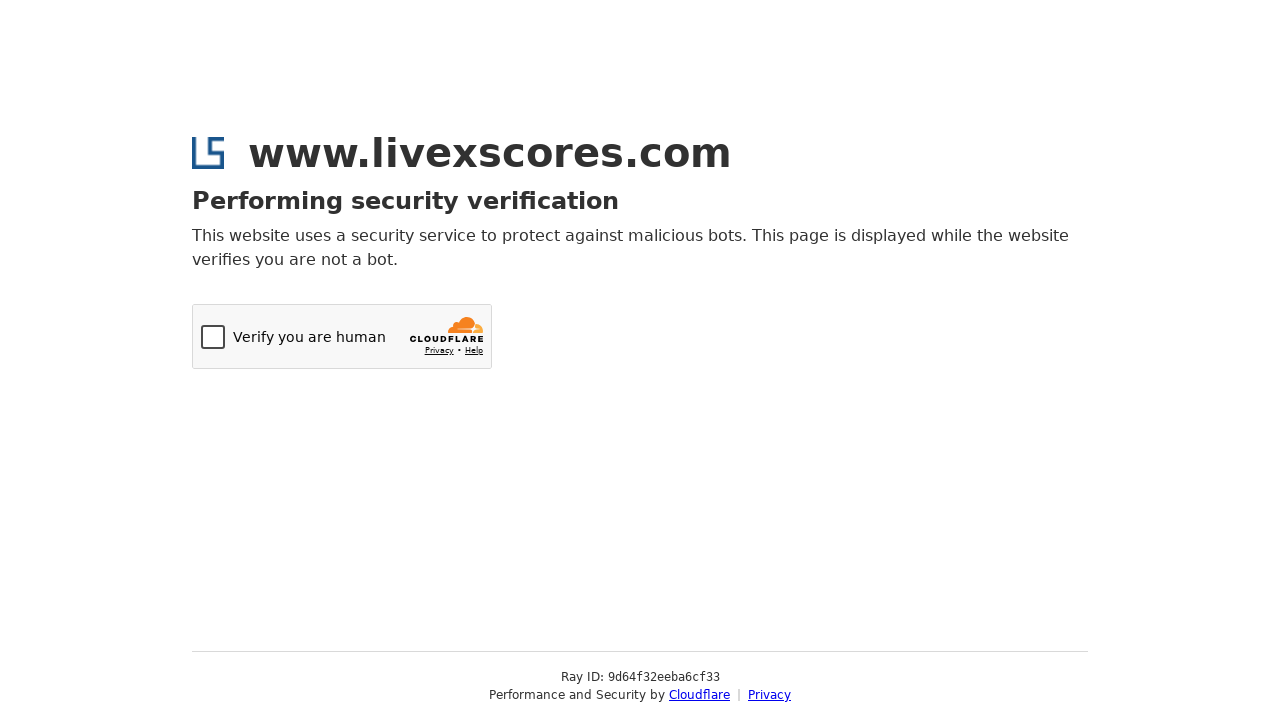

Navigated to LiveXScores tennis In Play page
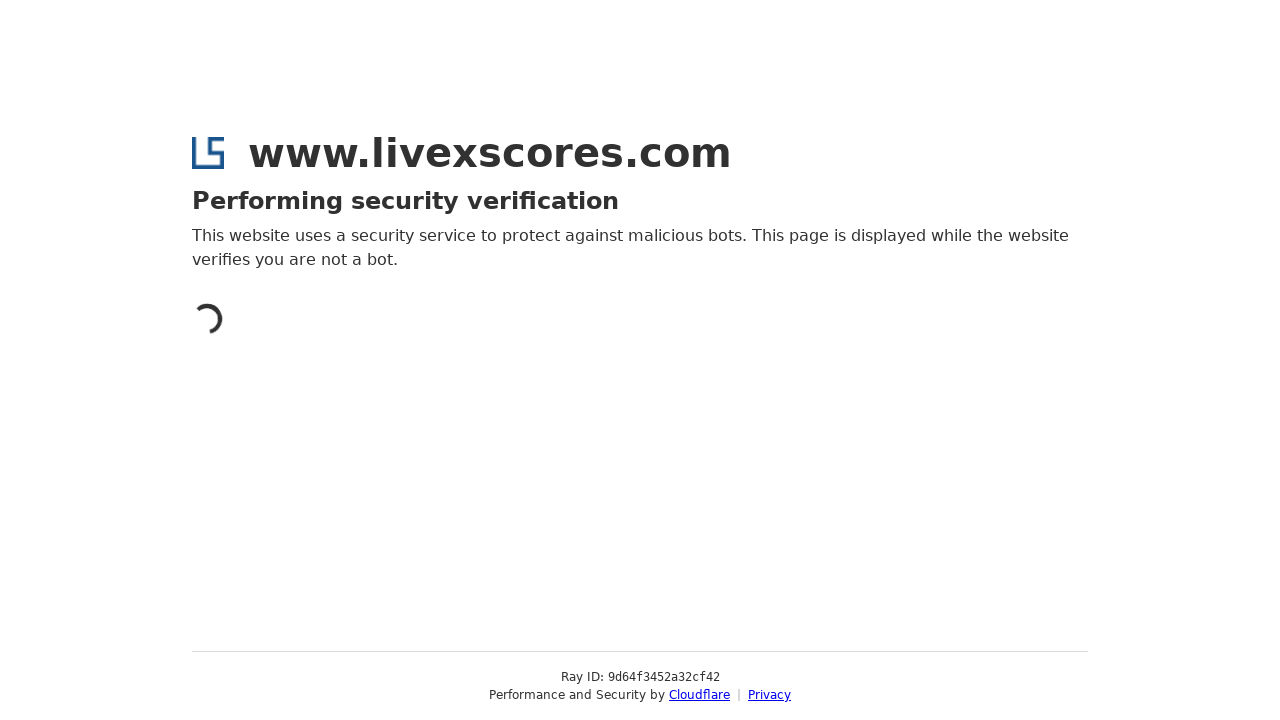

Page DOM content loaded
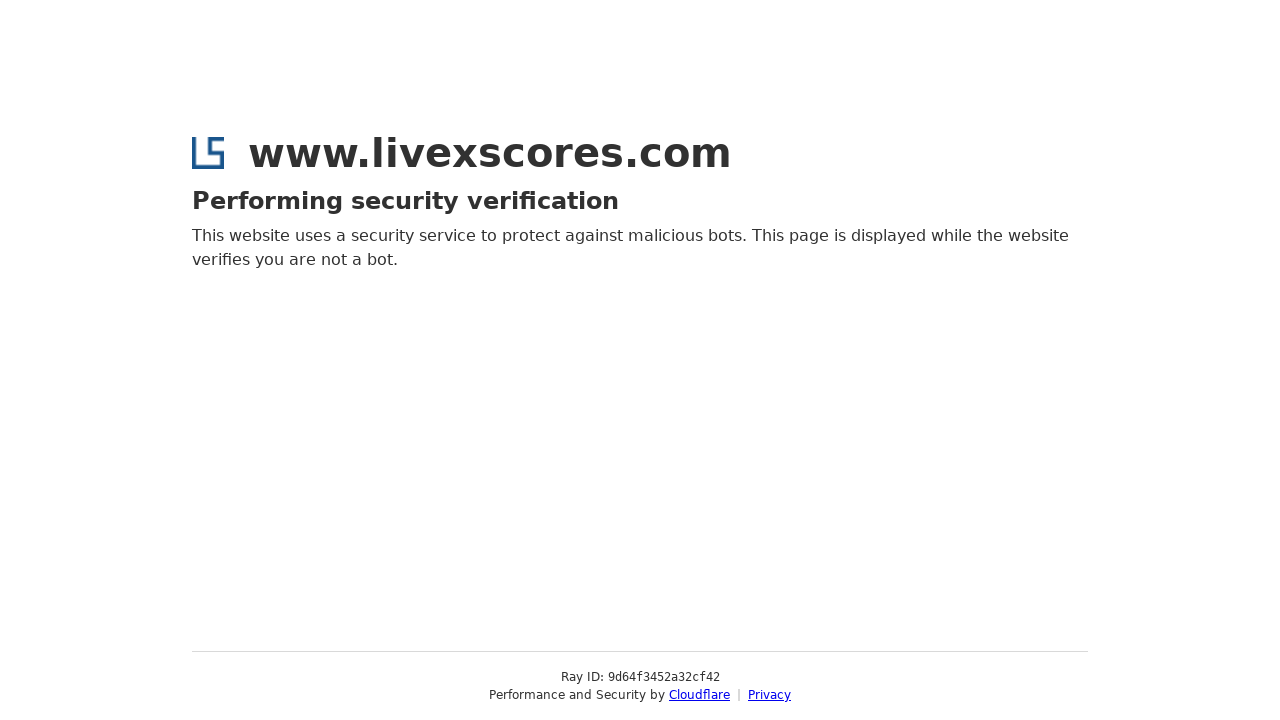

Located retirement event elements using XPath selector
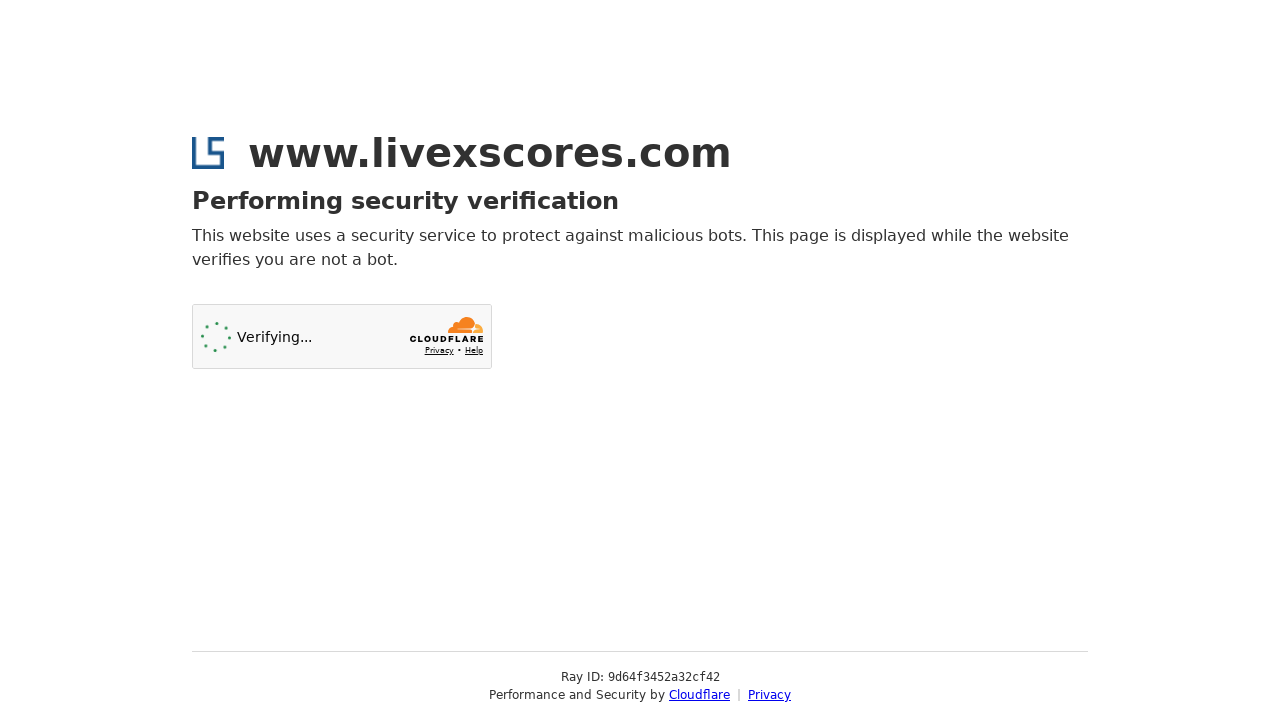

Waited 2 seconds for dynamic content to load
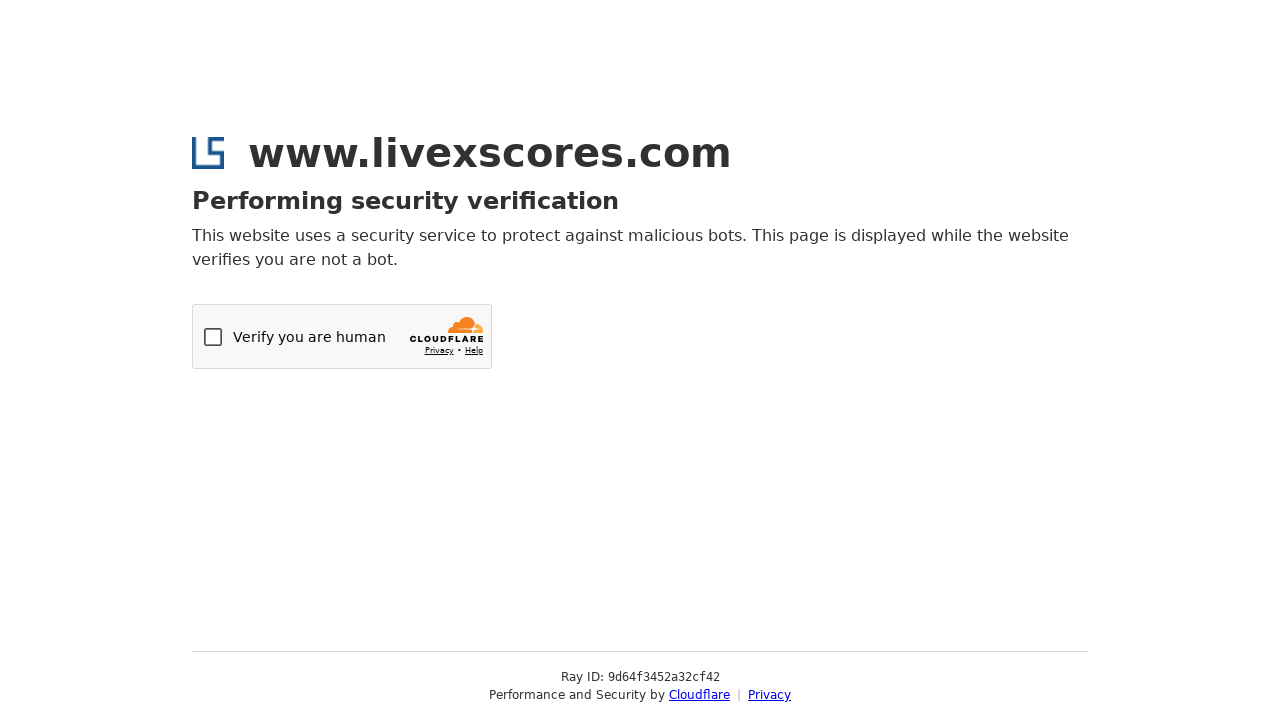

Counted retirement events - found 0 retirement event(s)
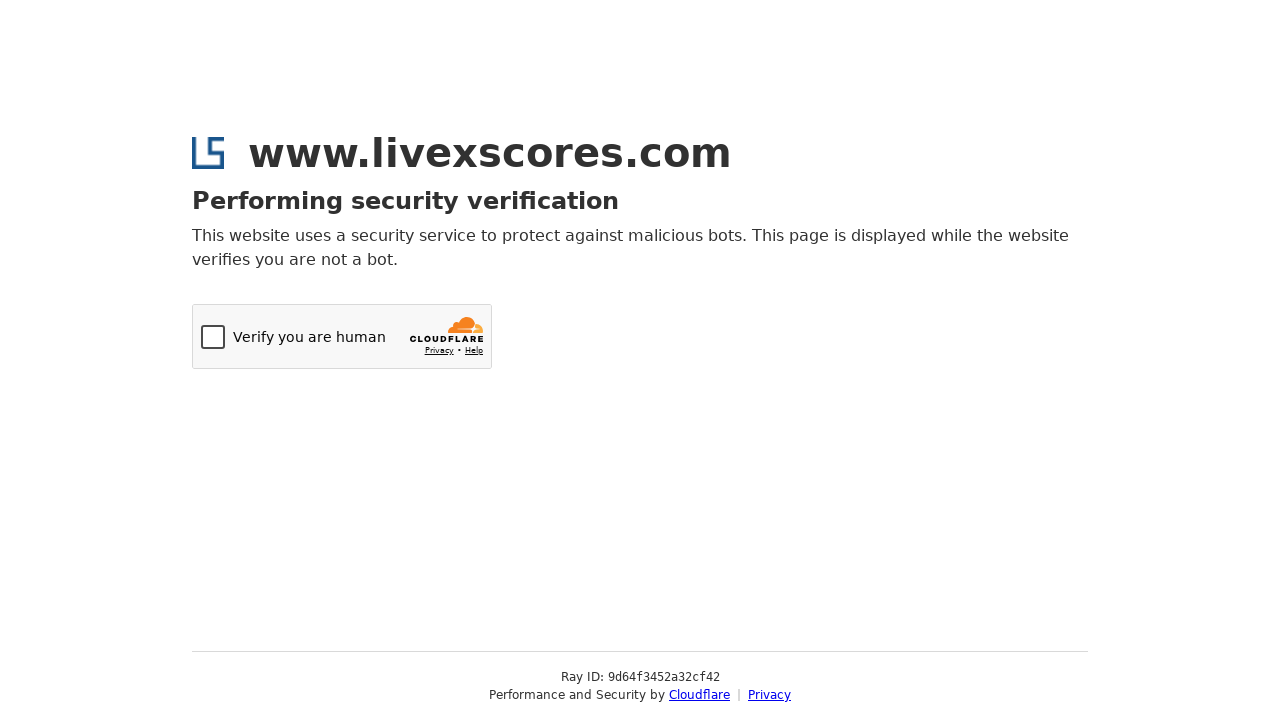

Test completed - retirement event count: 0
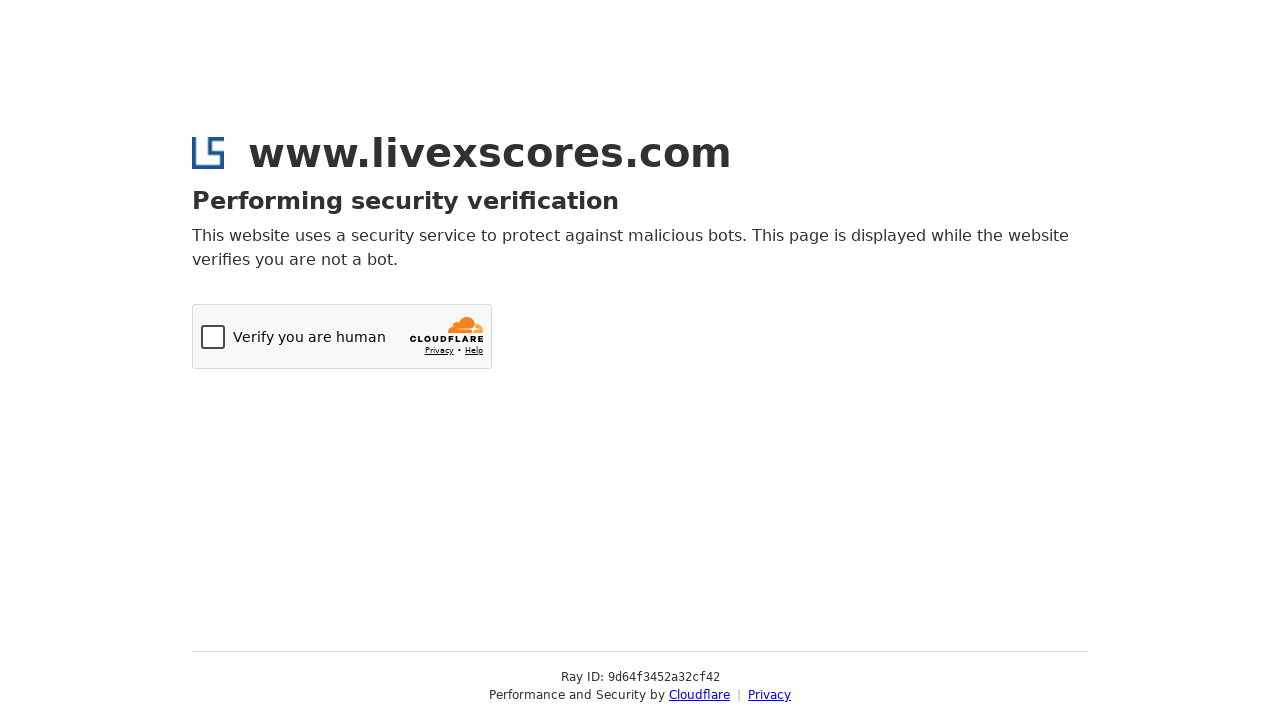

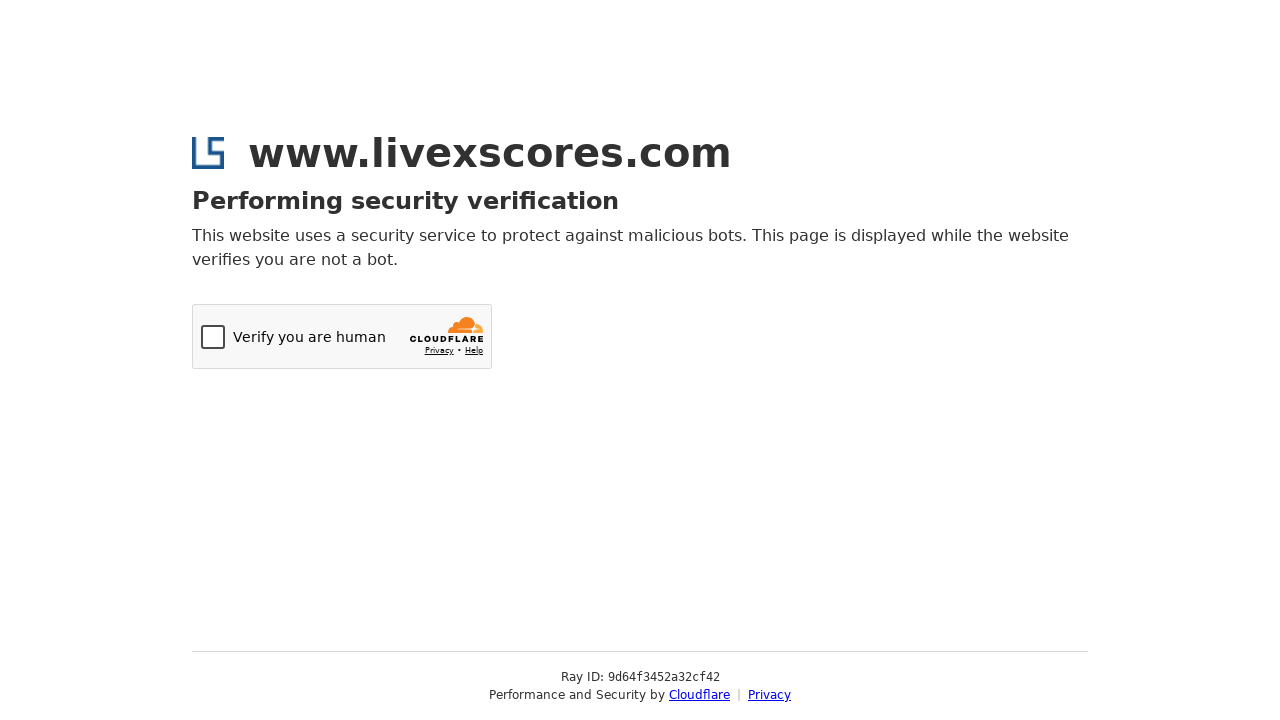